Tests navigation to status code 301 page by clicking on the Status Codes link and then the 301 status code link.

Starting URL: https://the-internet.herokuapp.com/

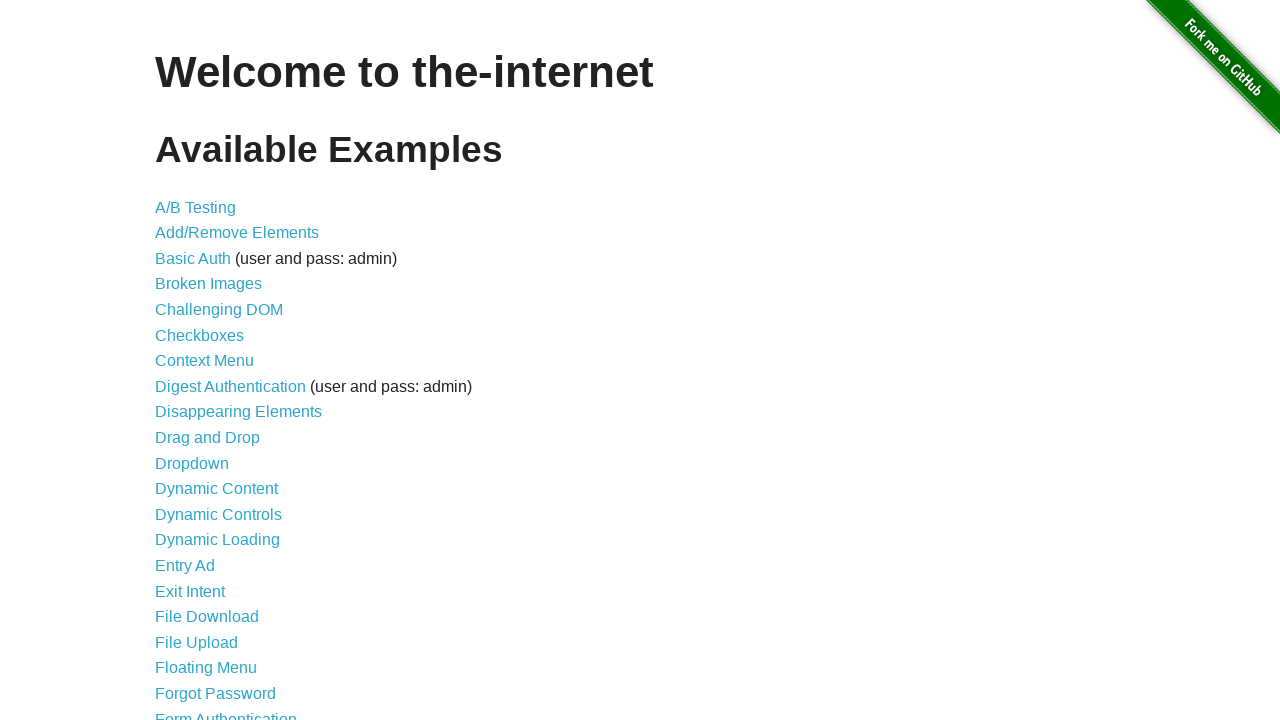

Clicked on Status Codes link at (203, 600) on xpath=//a[@href='/status_codes']
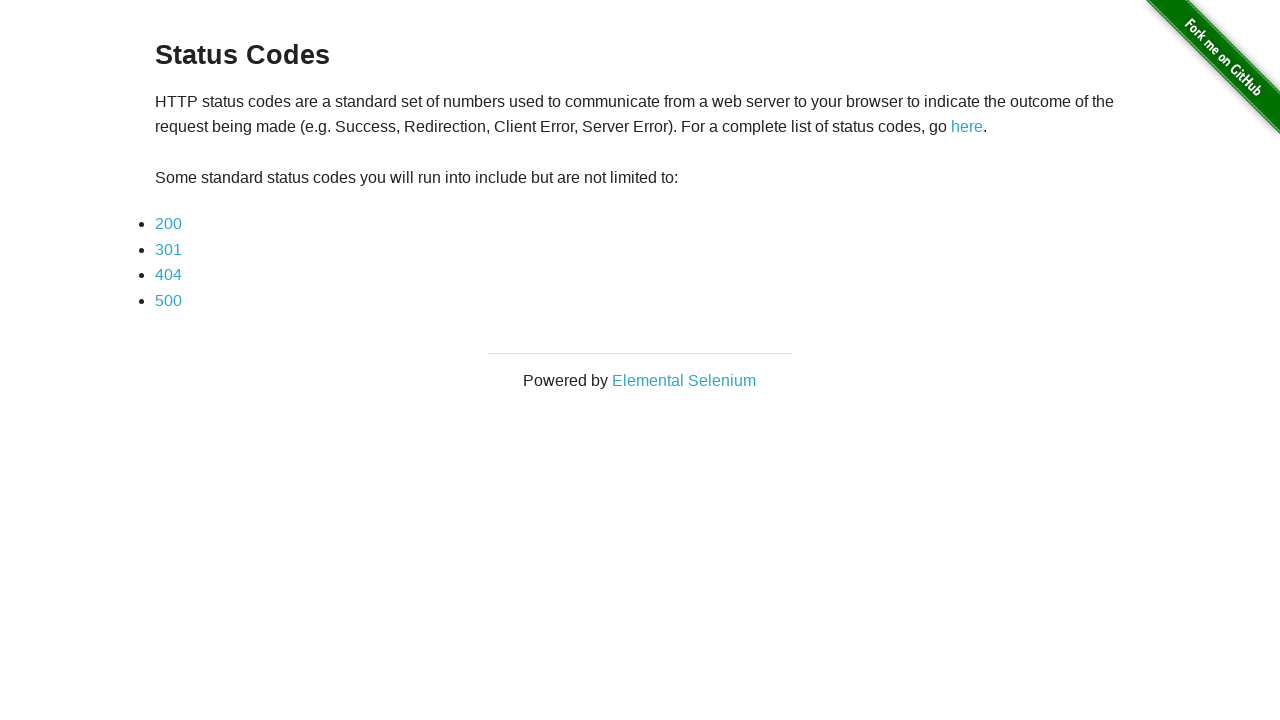

Status Codes page loaded with correct URL
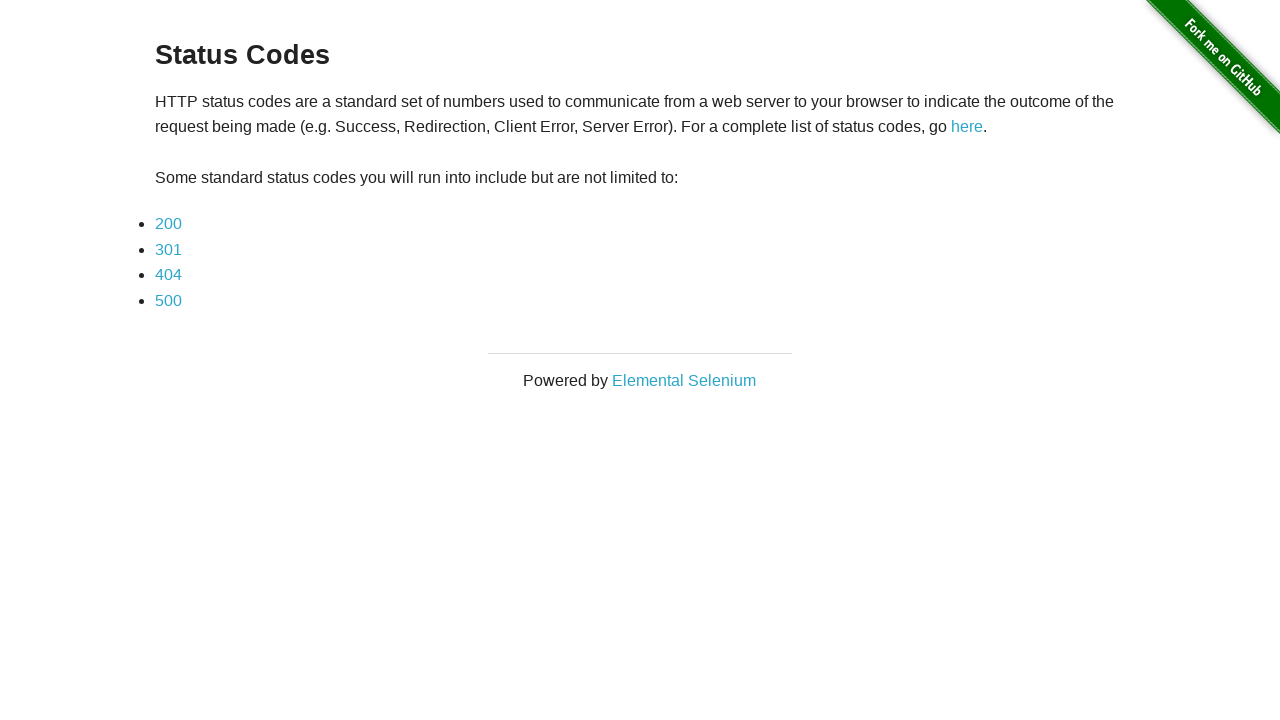

Clicked on 301 status code link at (168, 249) on xpath=//a[@href='status_codes/301']
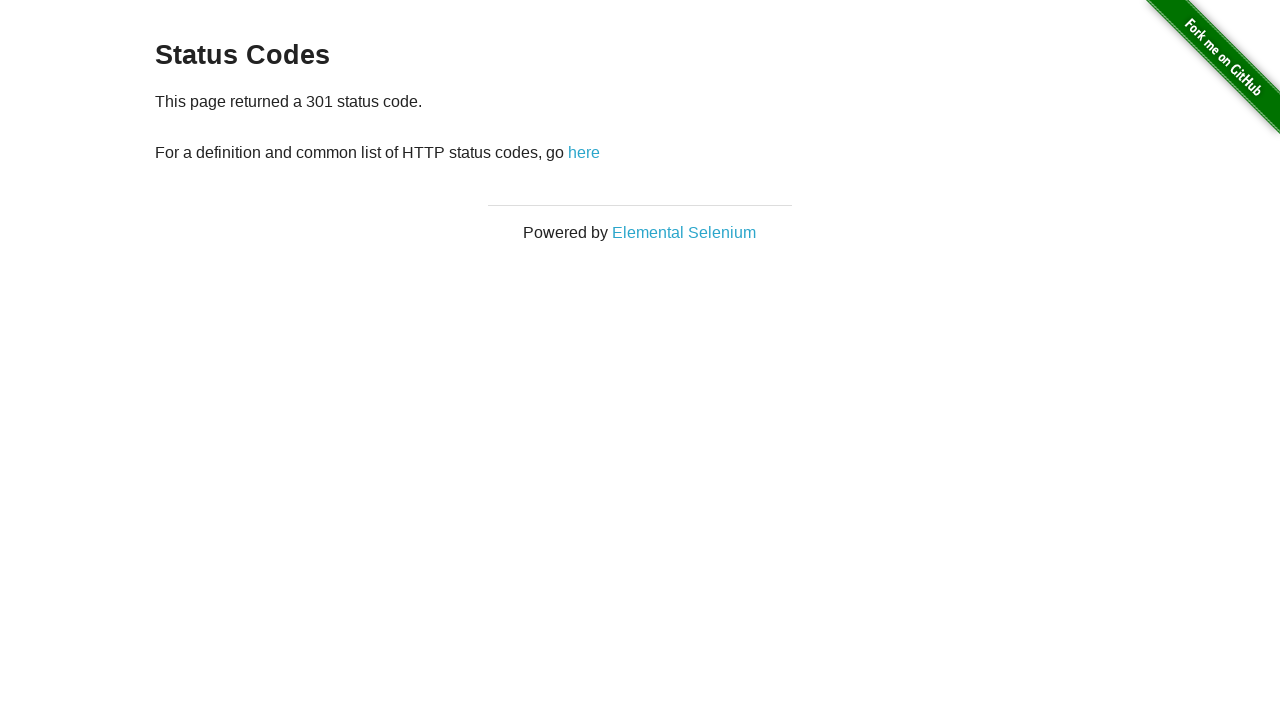

Status code 301 page loaded and paragraph text became visible
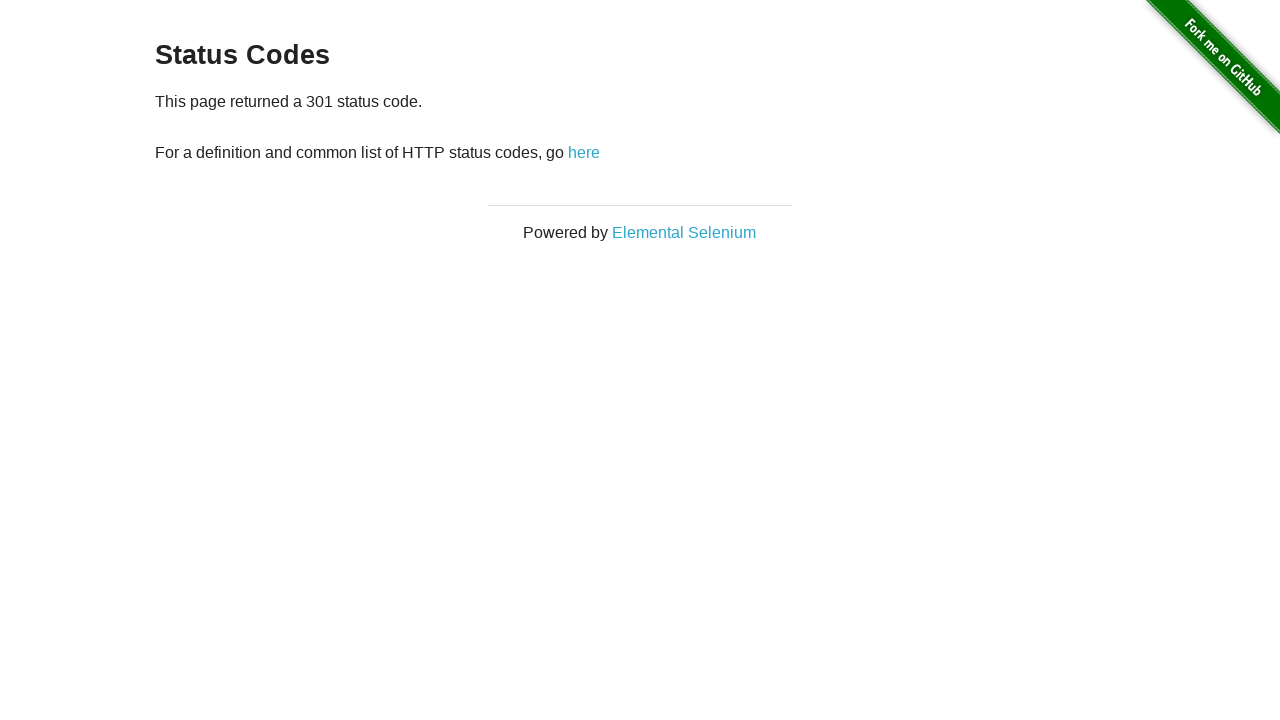

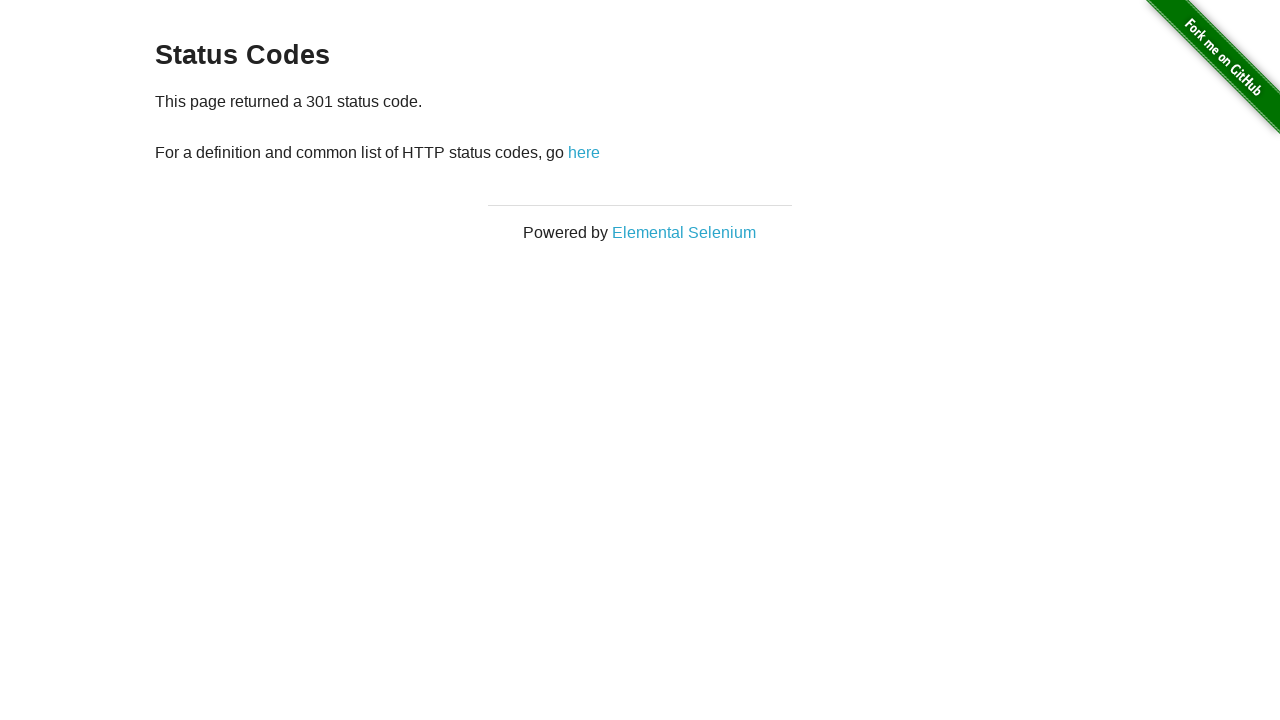